Navigates to the KTM India website homepage and verifies the page loads successfully

Starting URL: https://www.ktm.com/en-in.html

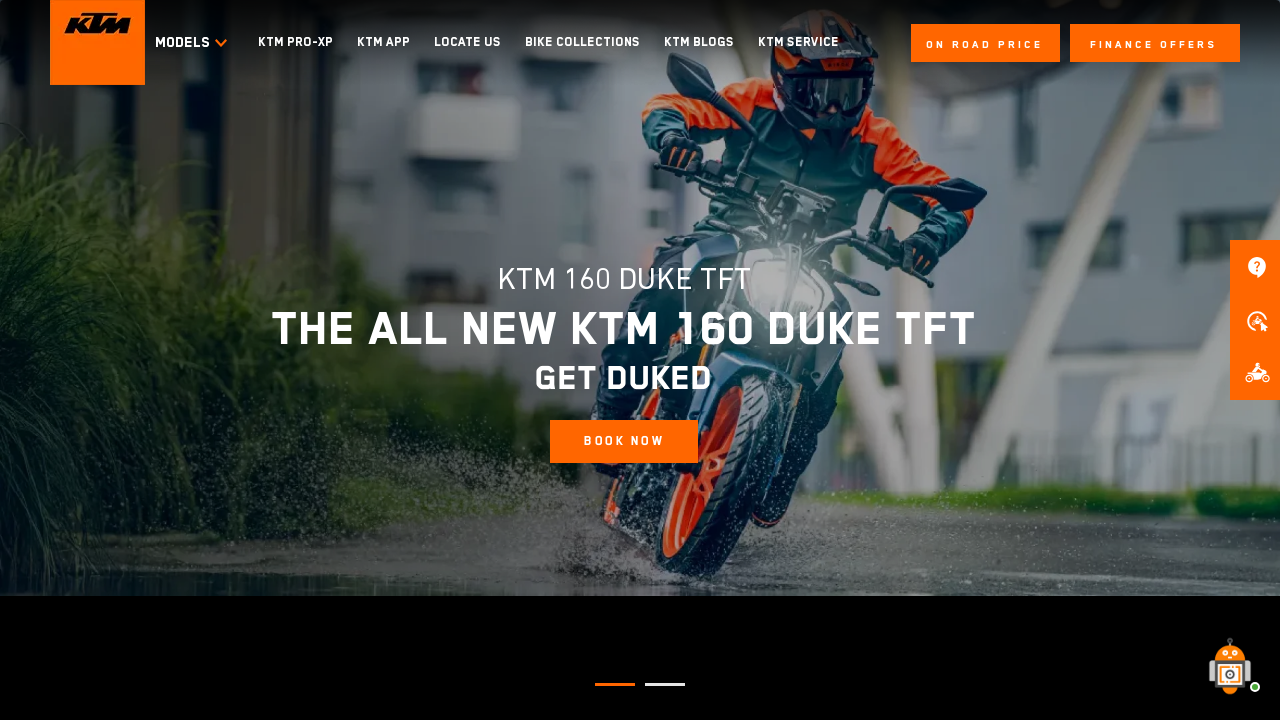

Waited for page DOM content to load
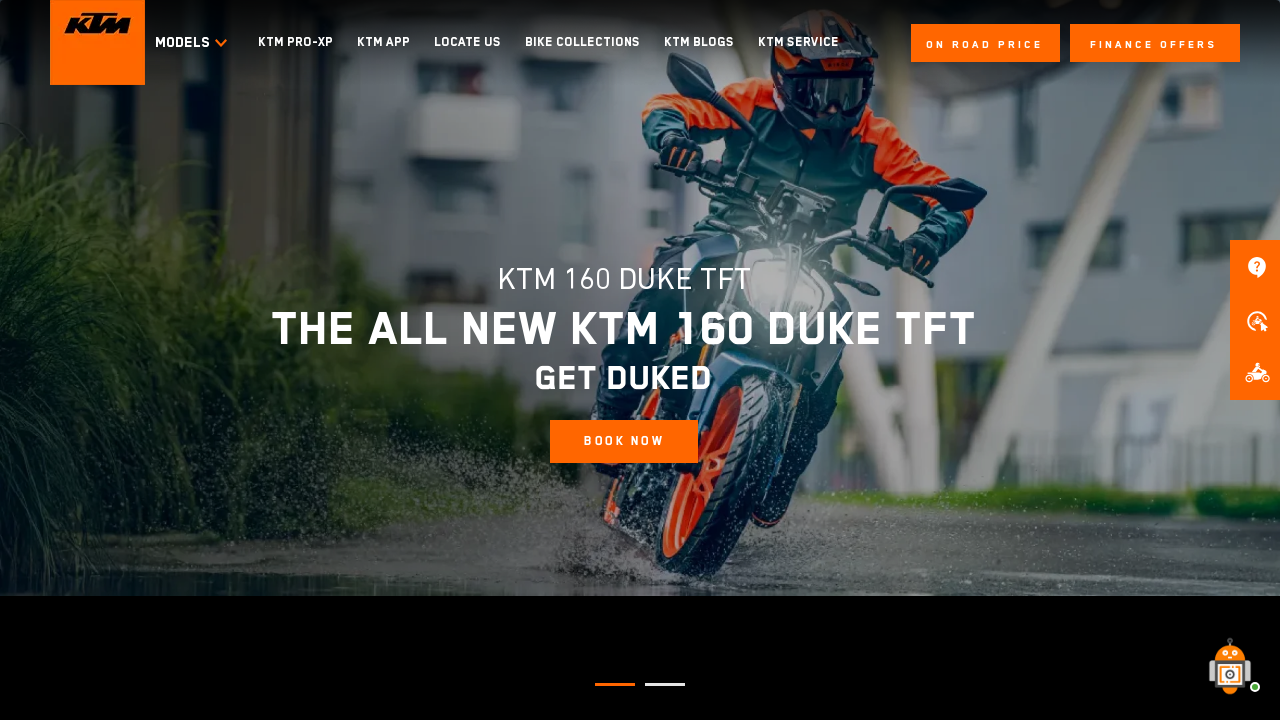

Verified body element is visible on KTM India homepage
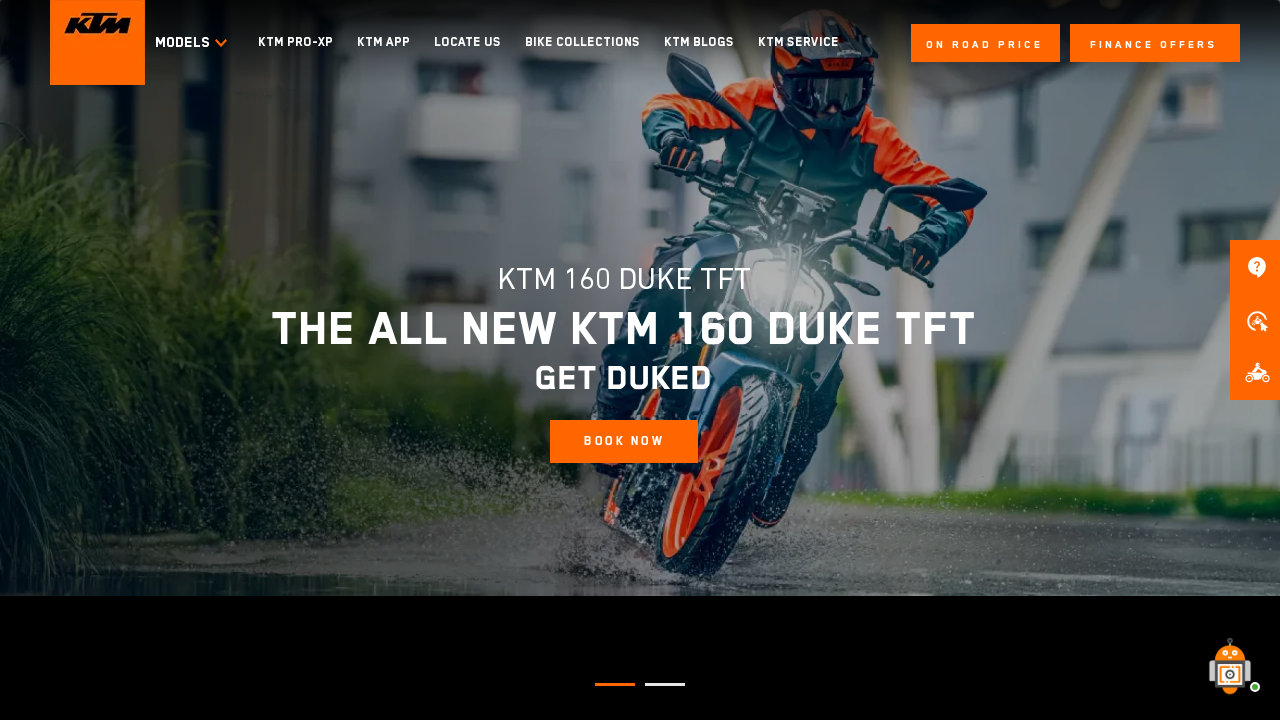

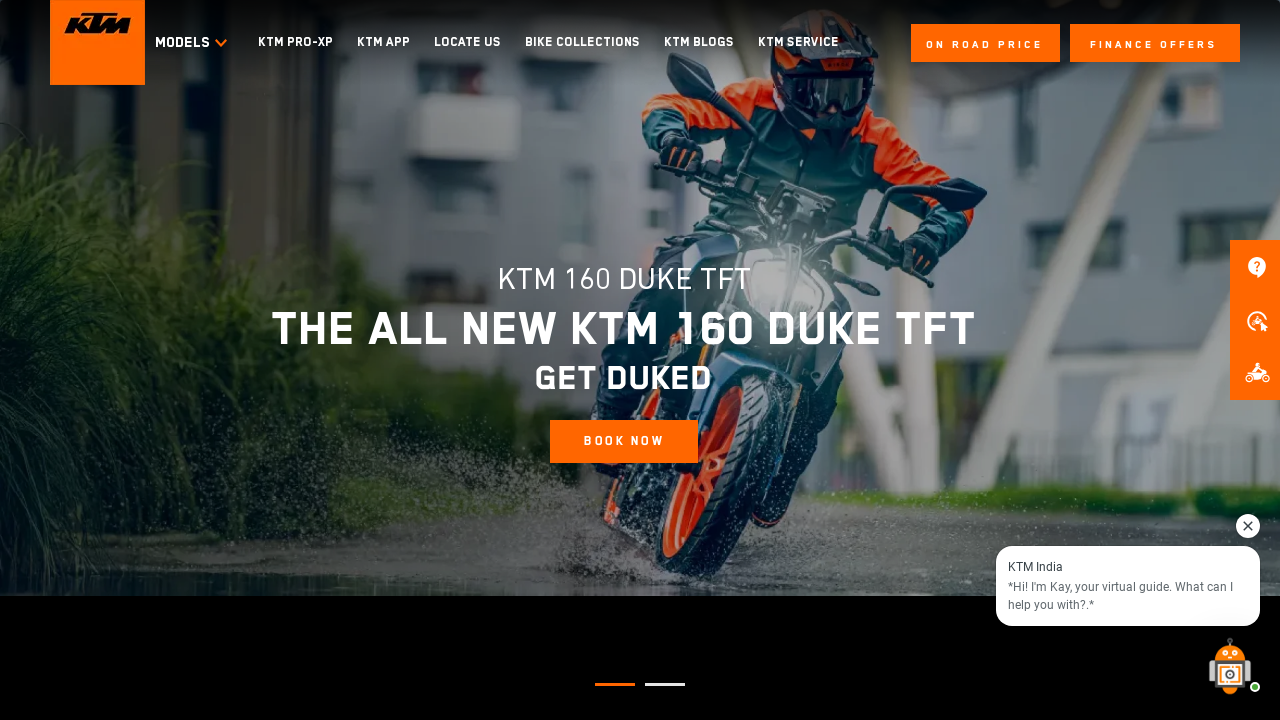